Tests the Christ University events page by waiting for event containers to load and scrolling down to trigger lazy-loading of additional event content.

Starting URL: https://christuniversity.in/events

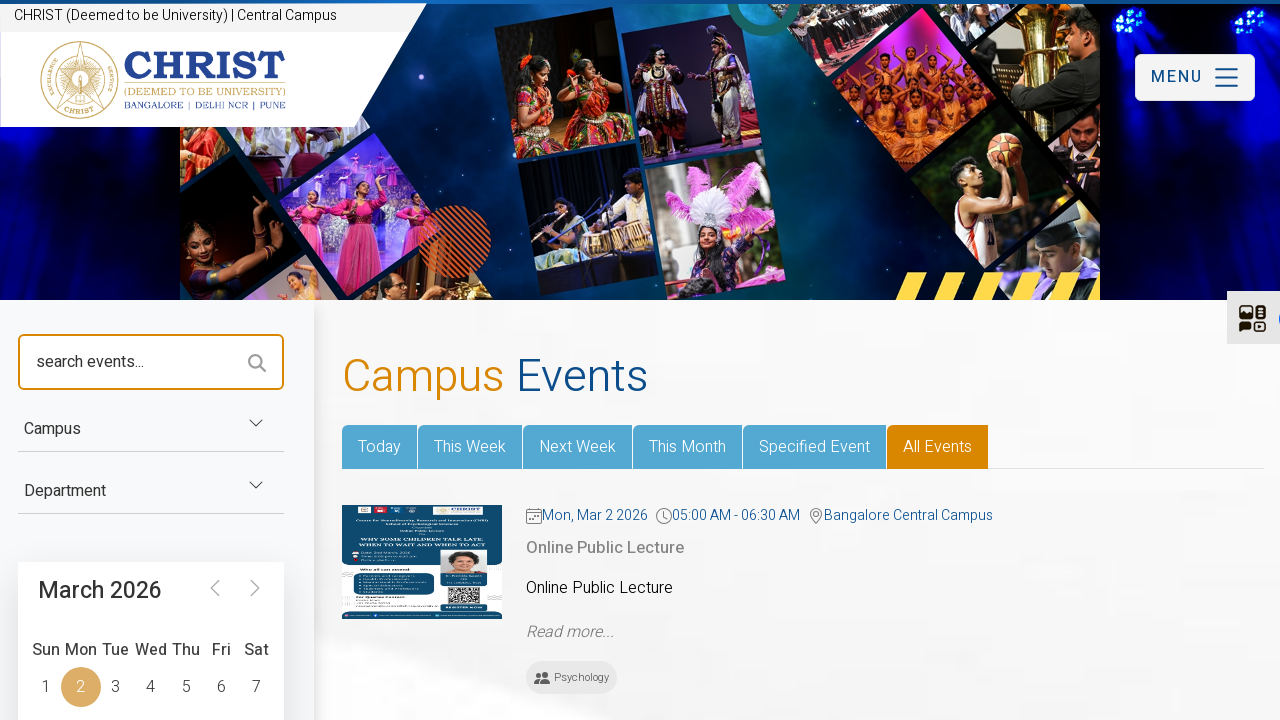

Waited for event containers to load on Christ University events page
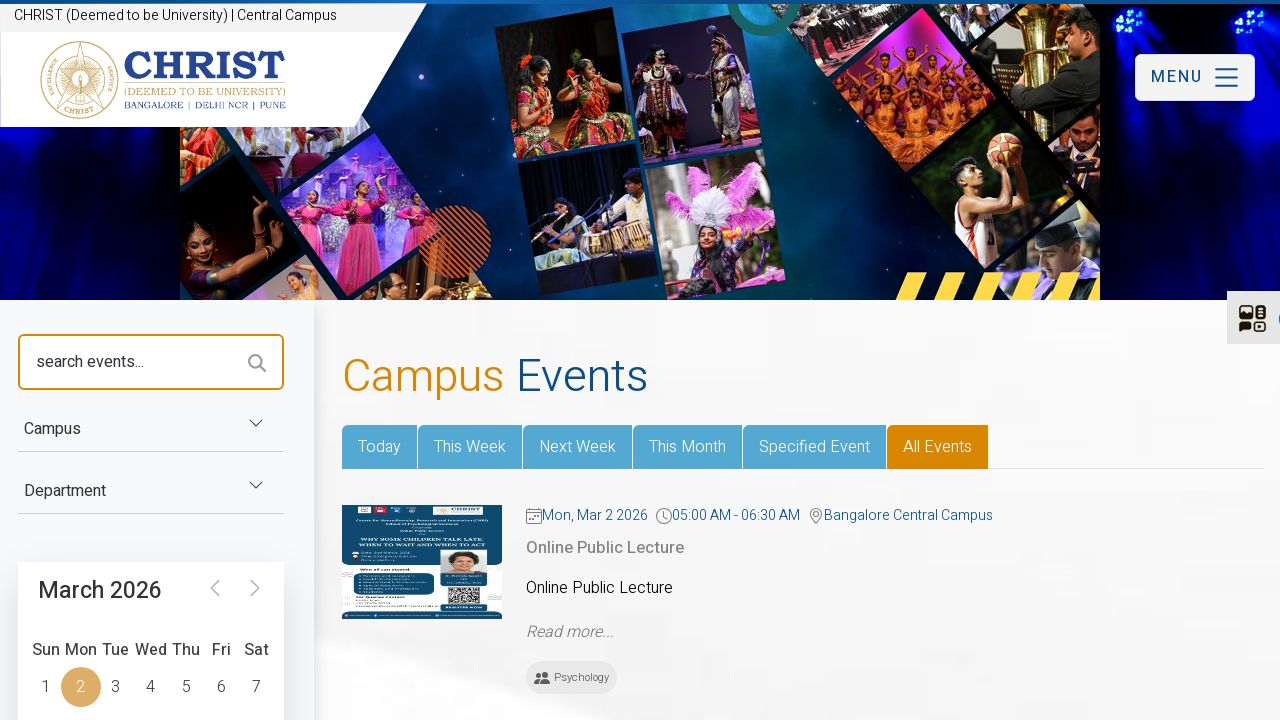

Retrieved initial scroll height of the page
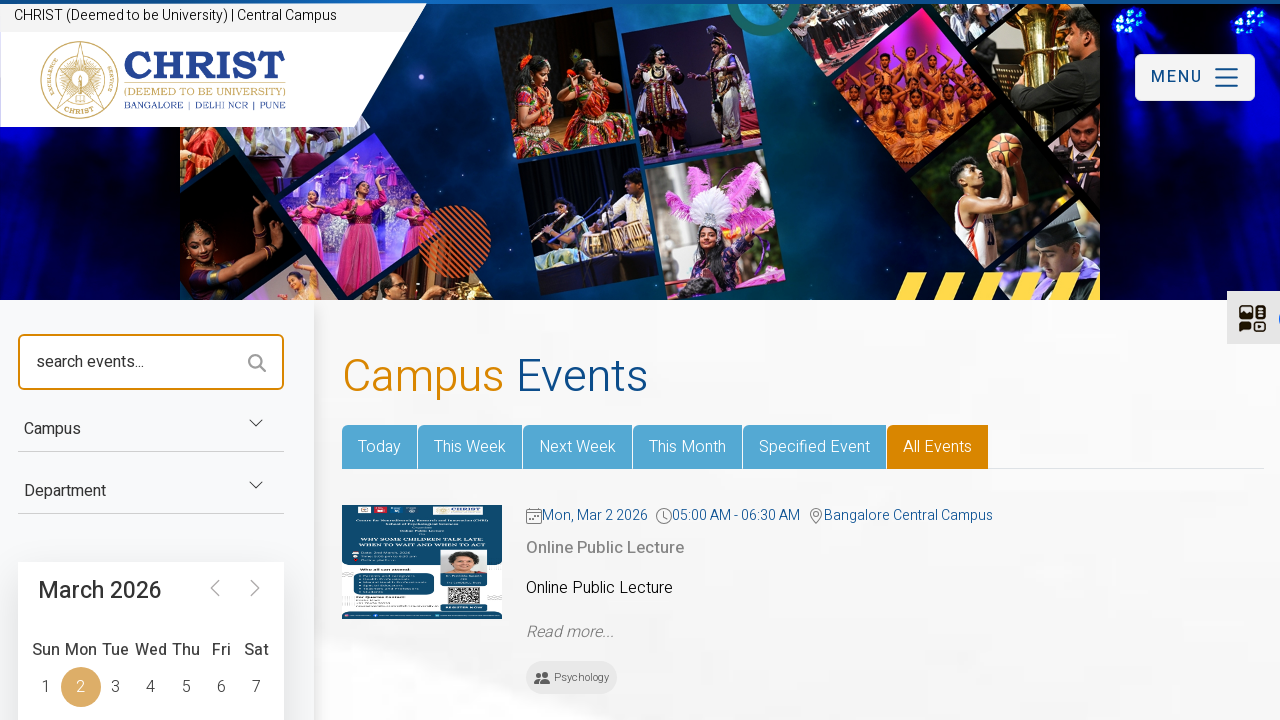

Scrolled to bottom of page (attempt 1/10)
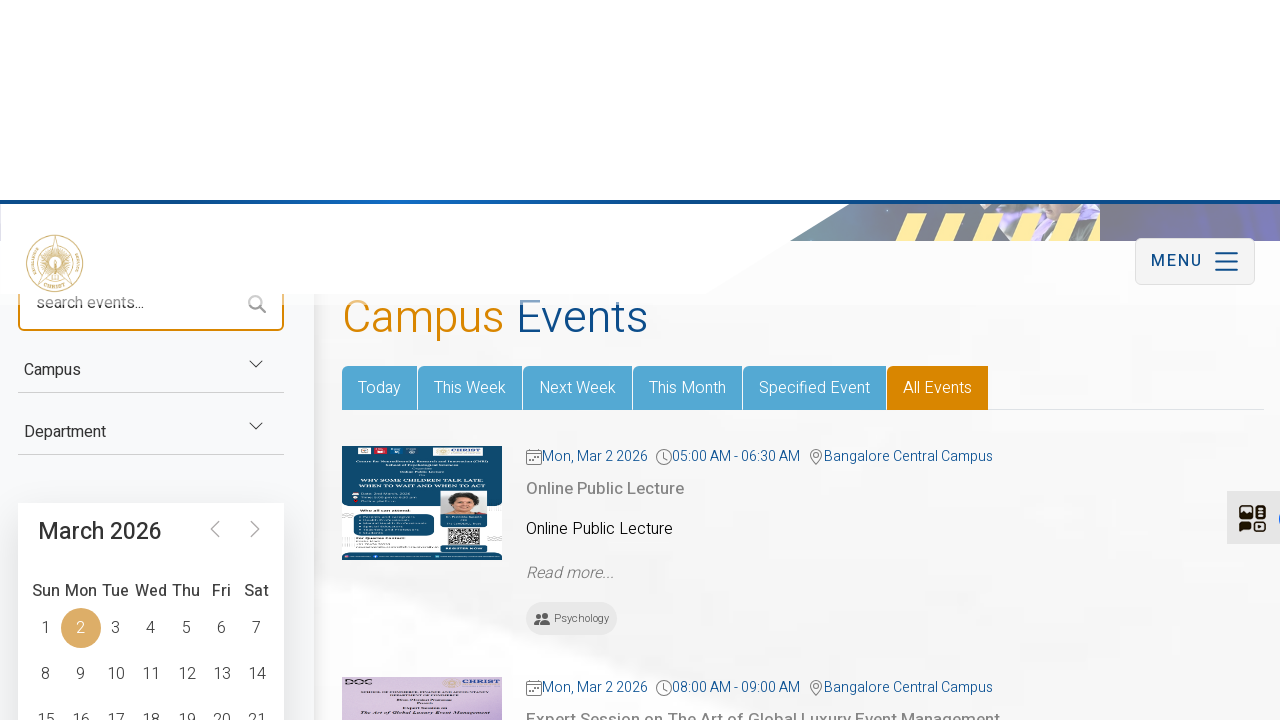

Waited 2 seconds for new event content to load
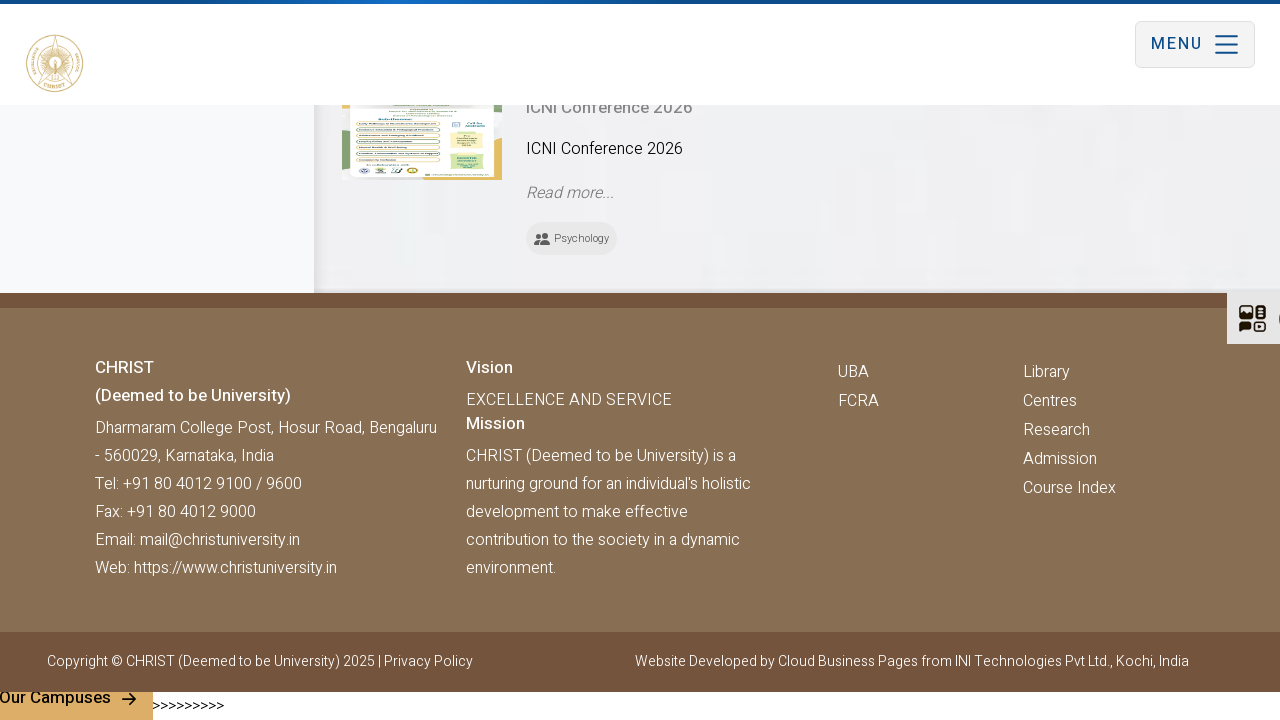

Retrieved updated scroll height after scrolling
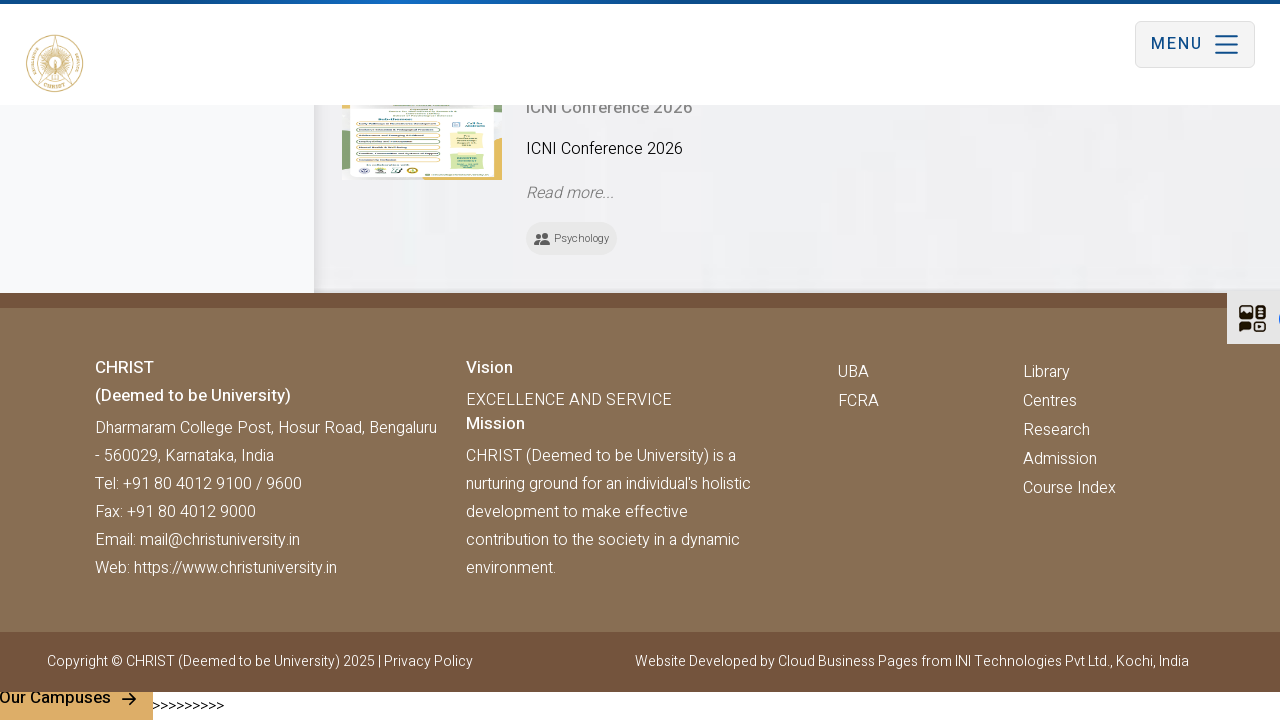

Scrolled to bottom of page (attempt 2/10)
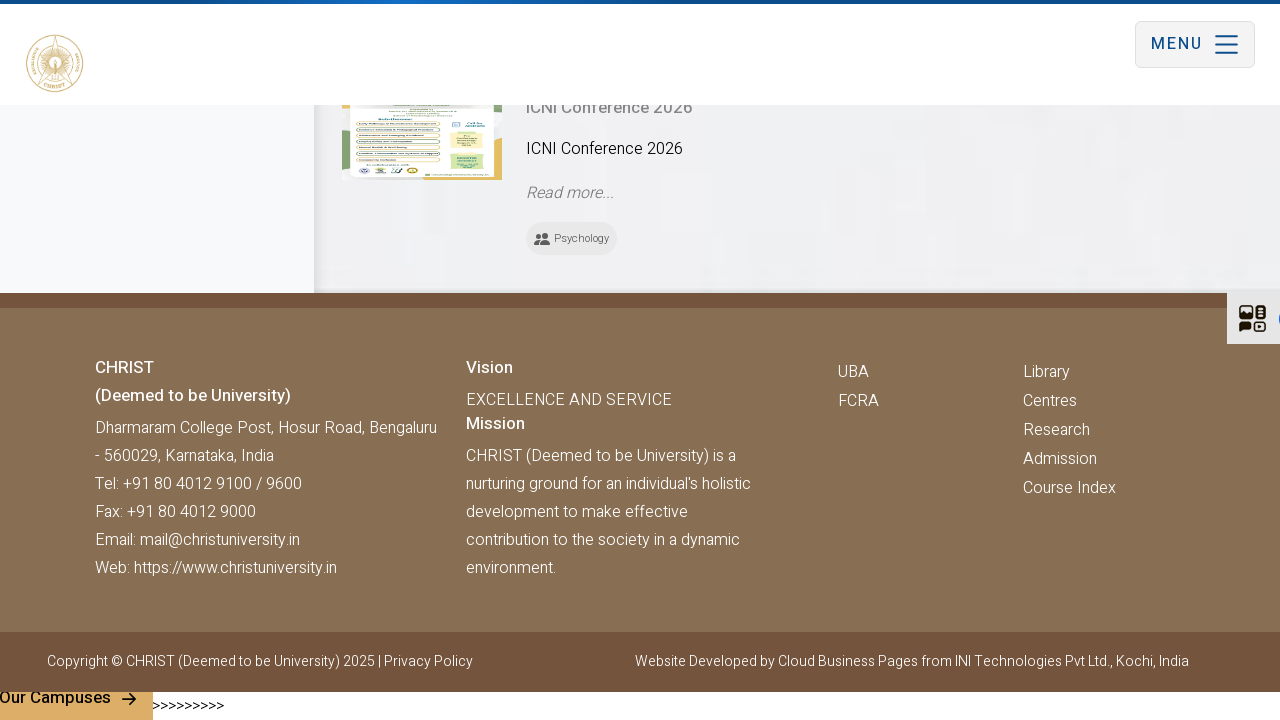

Waited 2 seconds for new event content to load
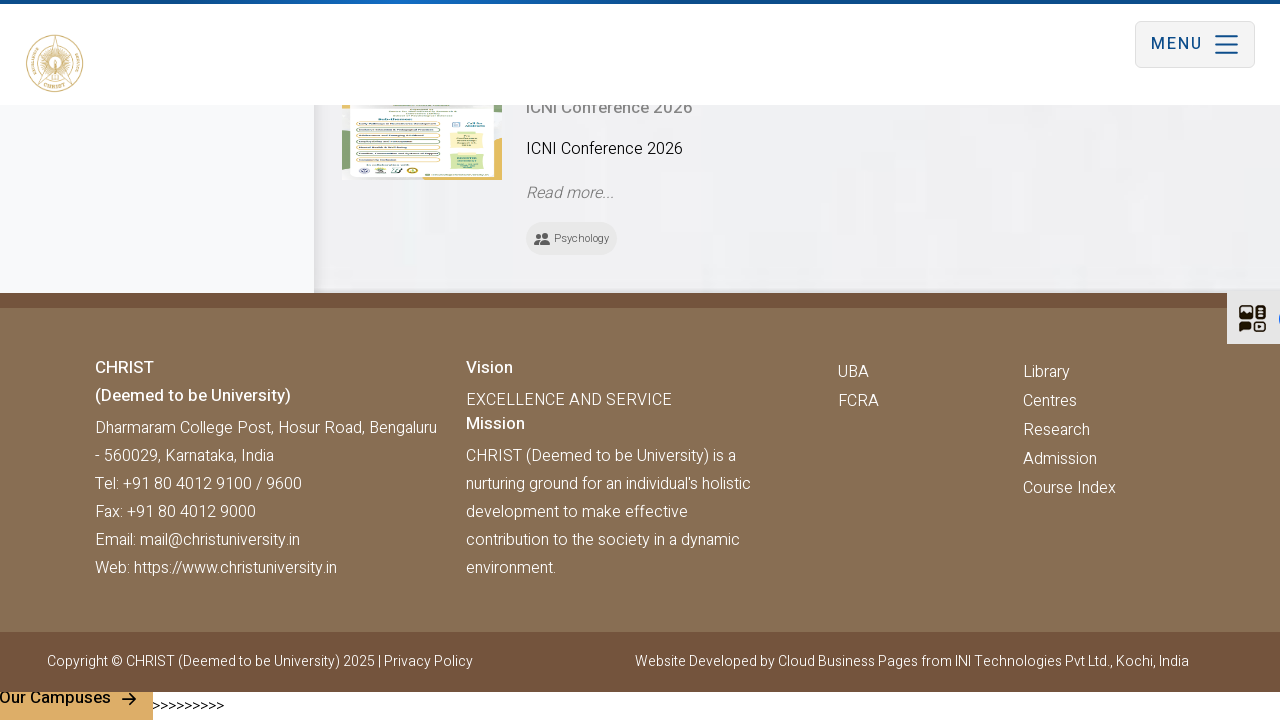

Retrieved updated scroll height after scrolling
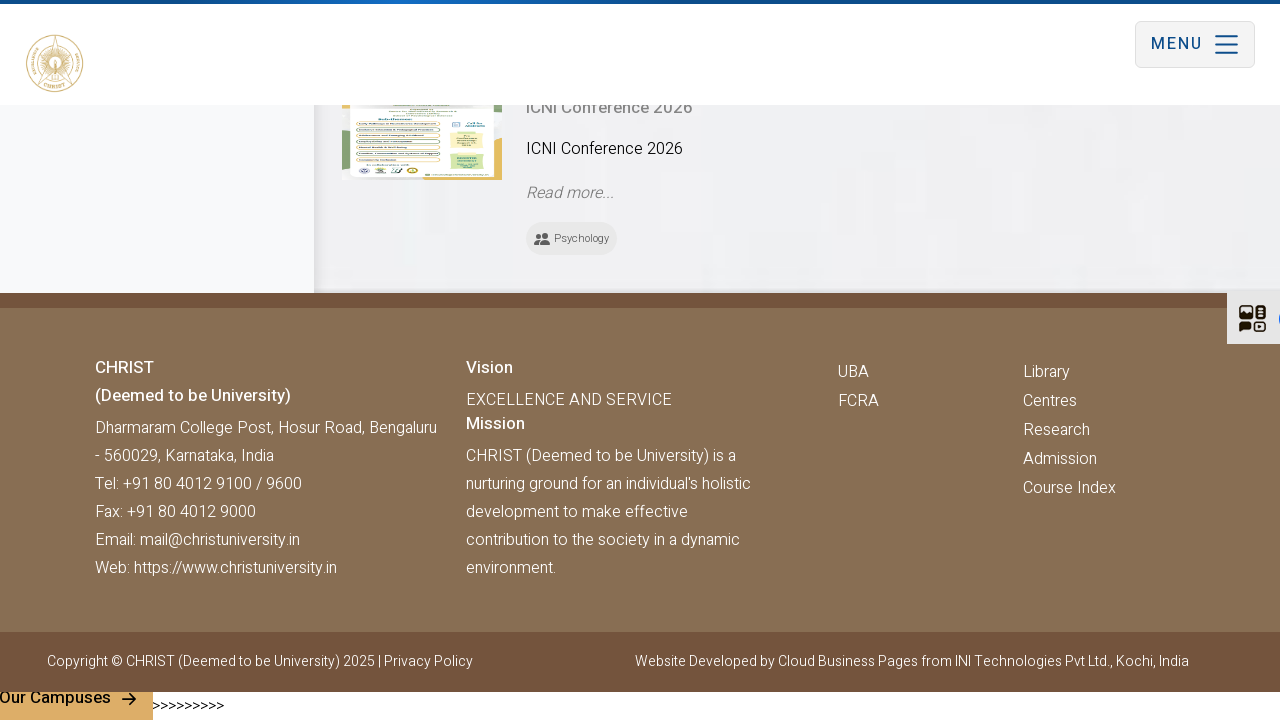

Scrolled to bottom of page (attempt 3/10)
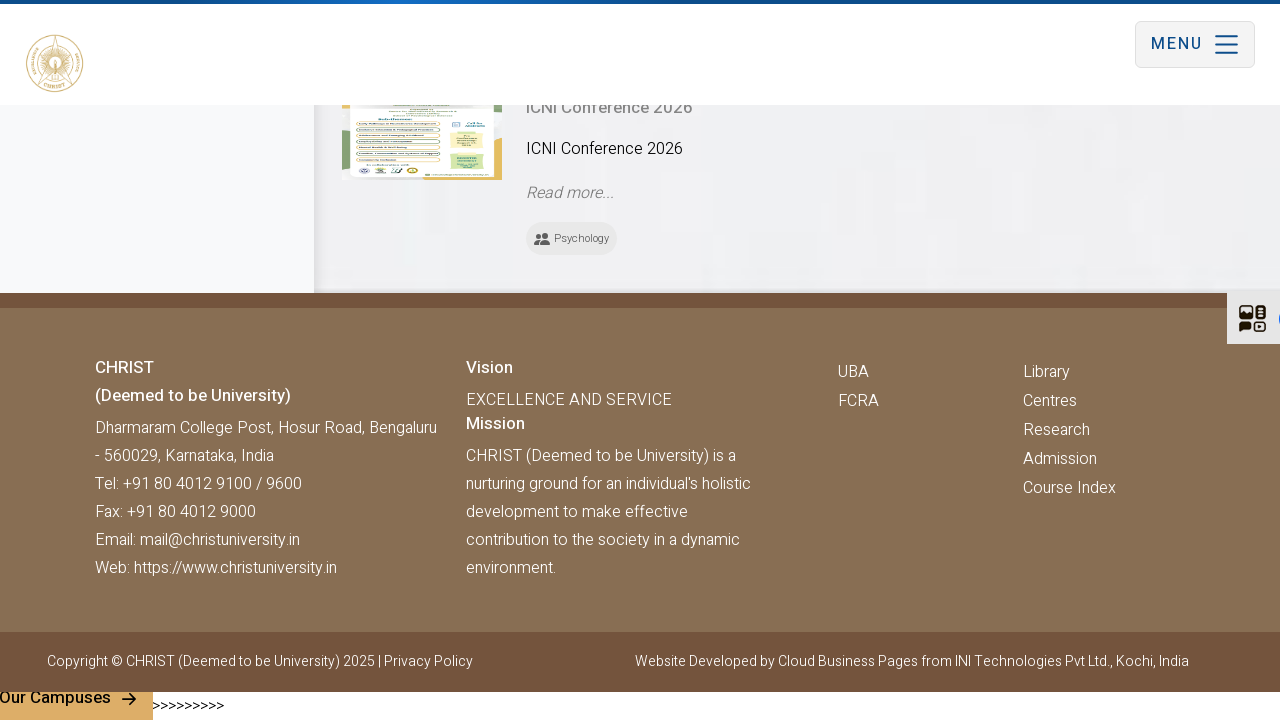

Waited 2 seconds for new event content to load
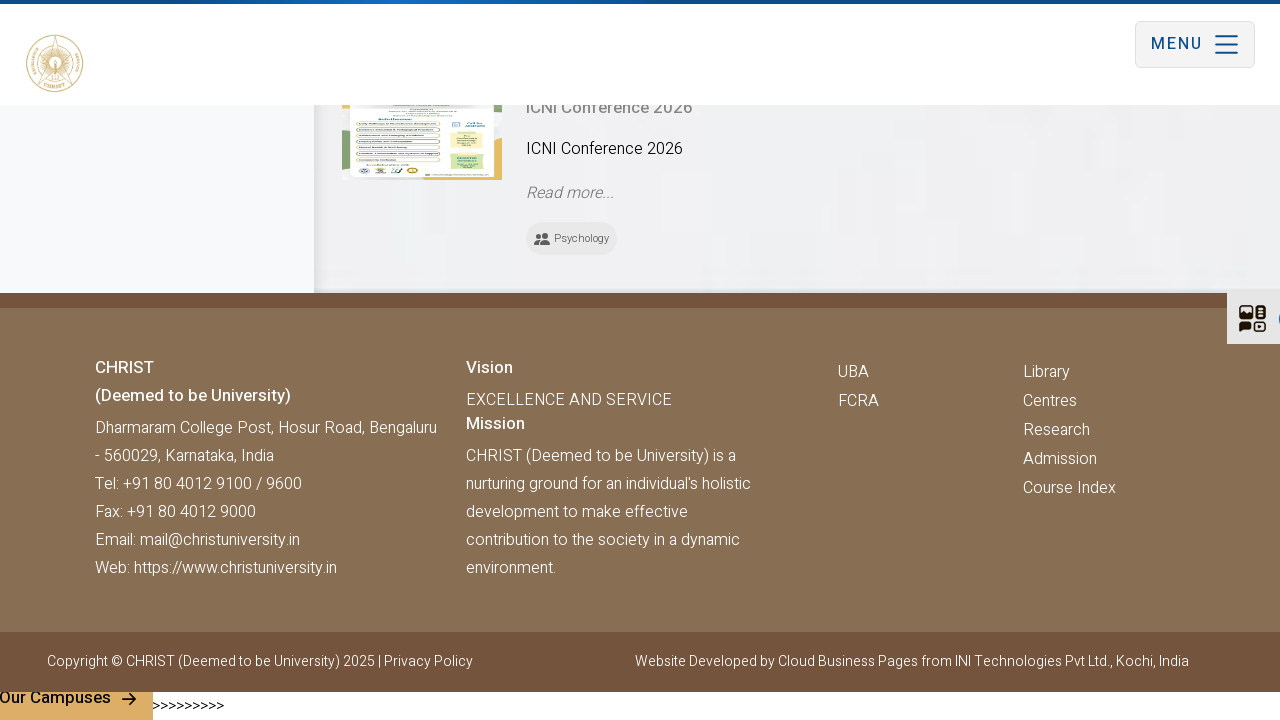

Retrieved updated scroll height after scrolling
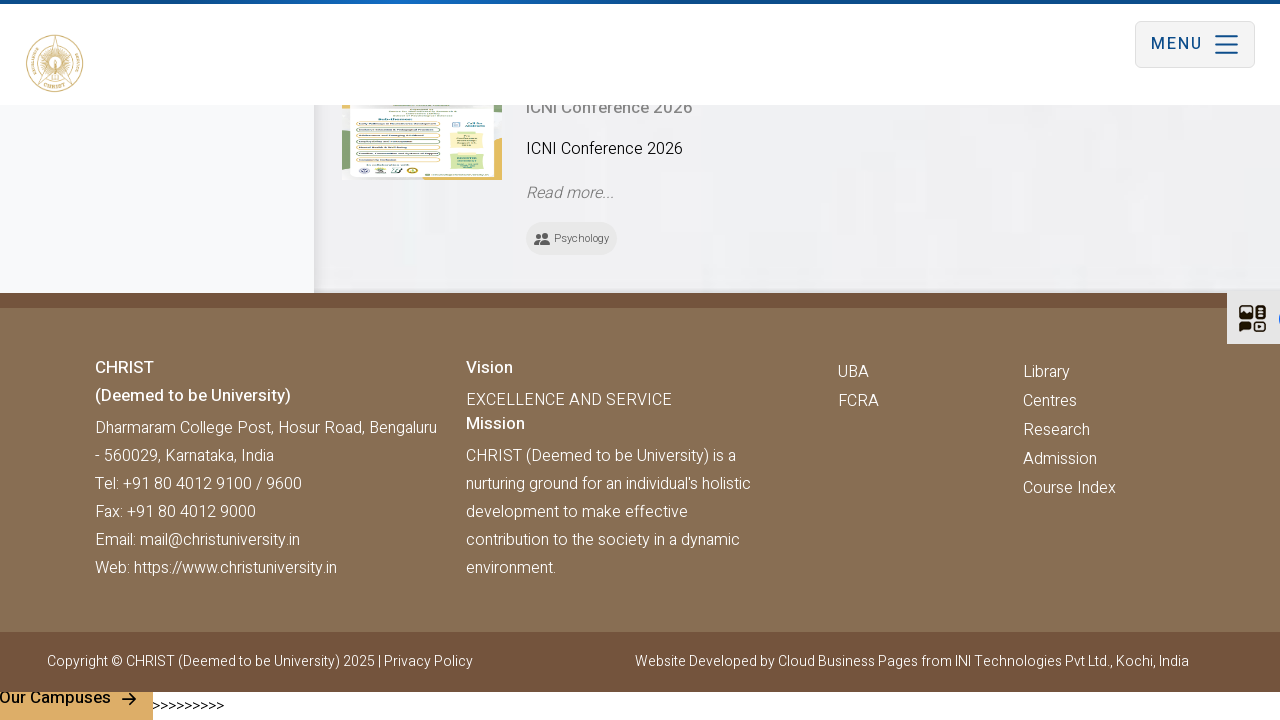

Scrolled to bottom of page (attempt 4/10)
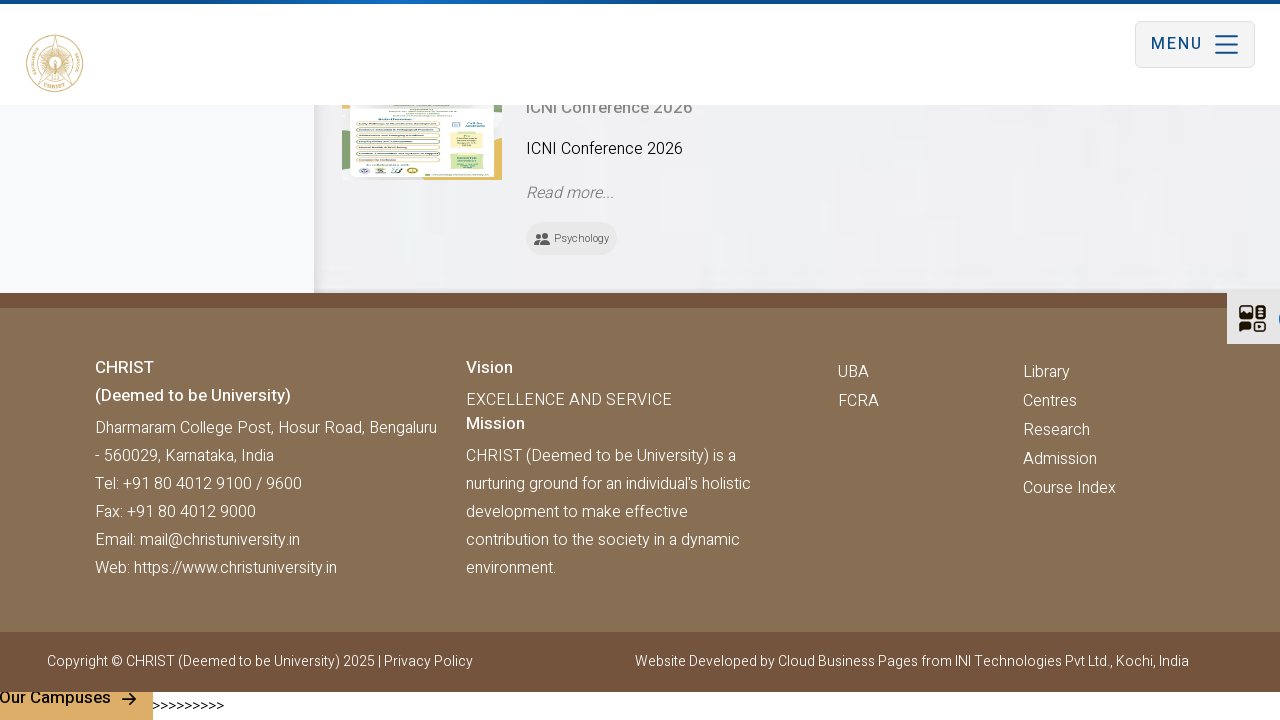

Waited 2 seconds for new event content to load
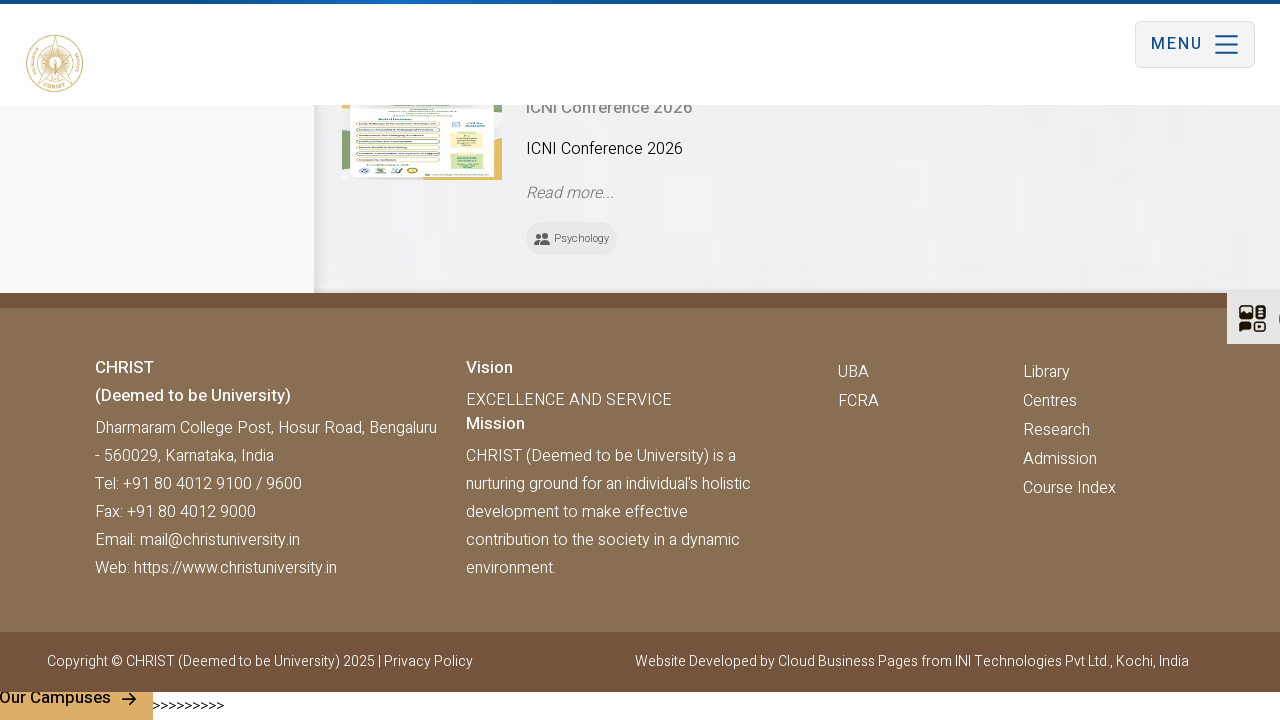

Retrieved updated scroll height after scrolling
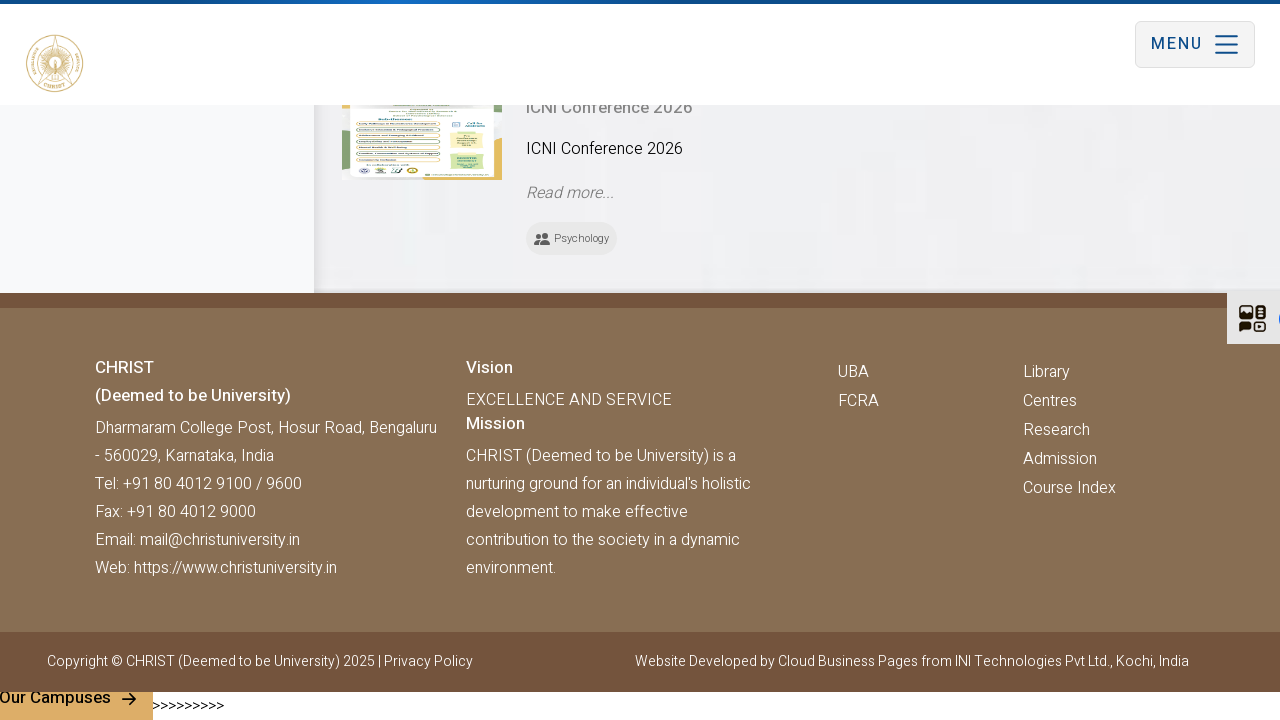

Scrolled to bottom of page (attempt 5/10)
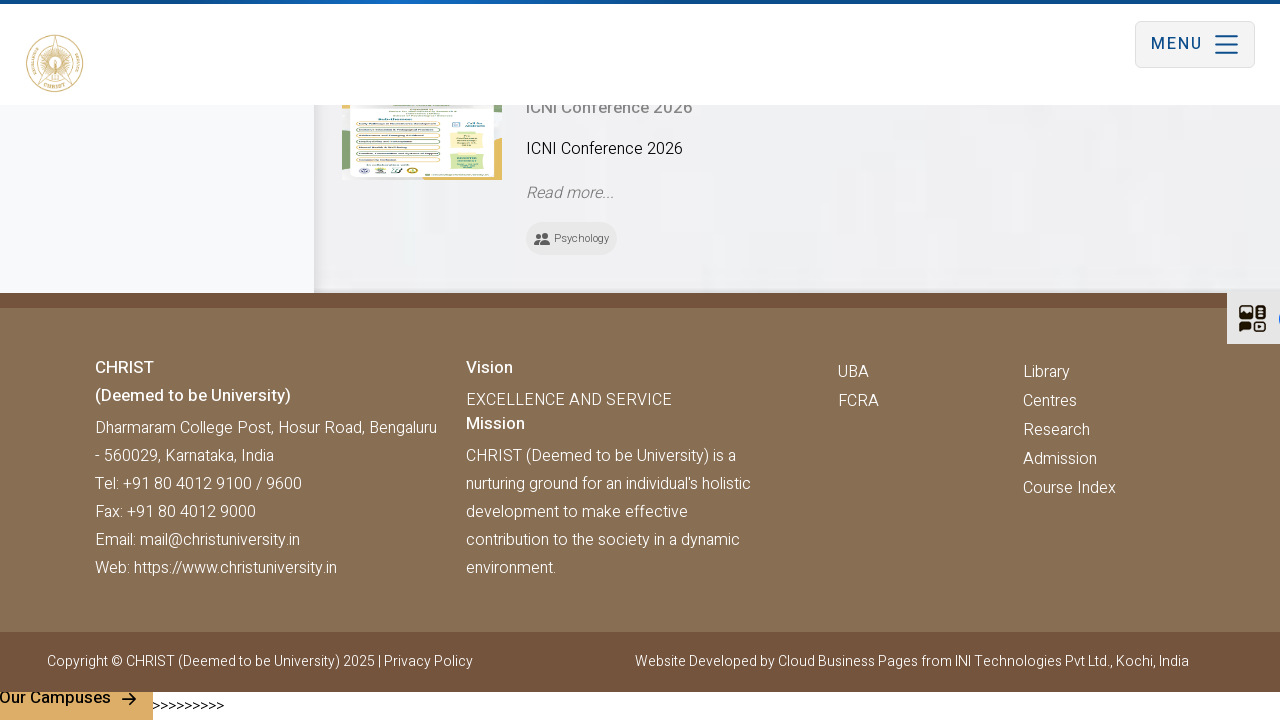

Waited 2 seconds for new event content to load
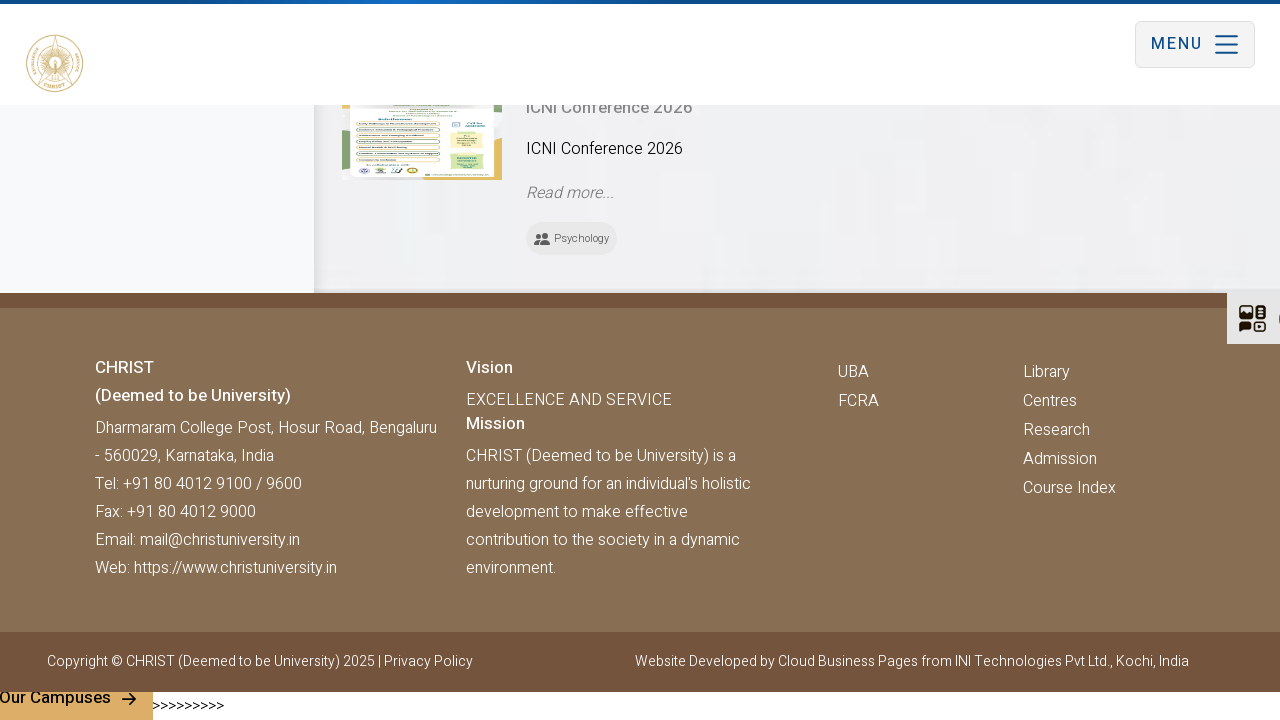

Retrieved updated scroll height after scrolling
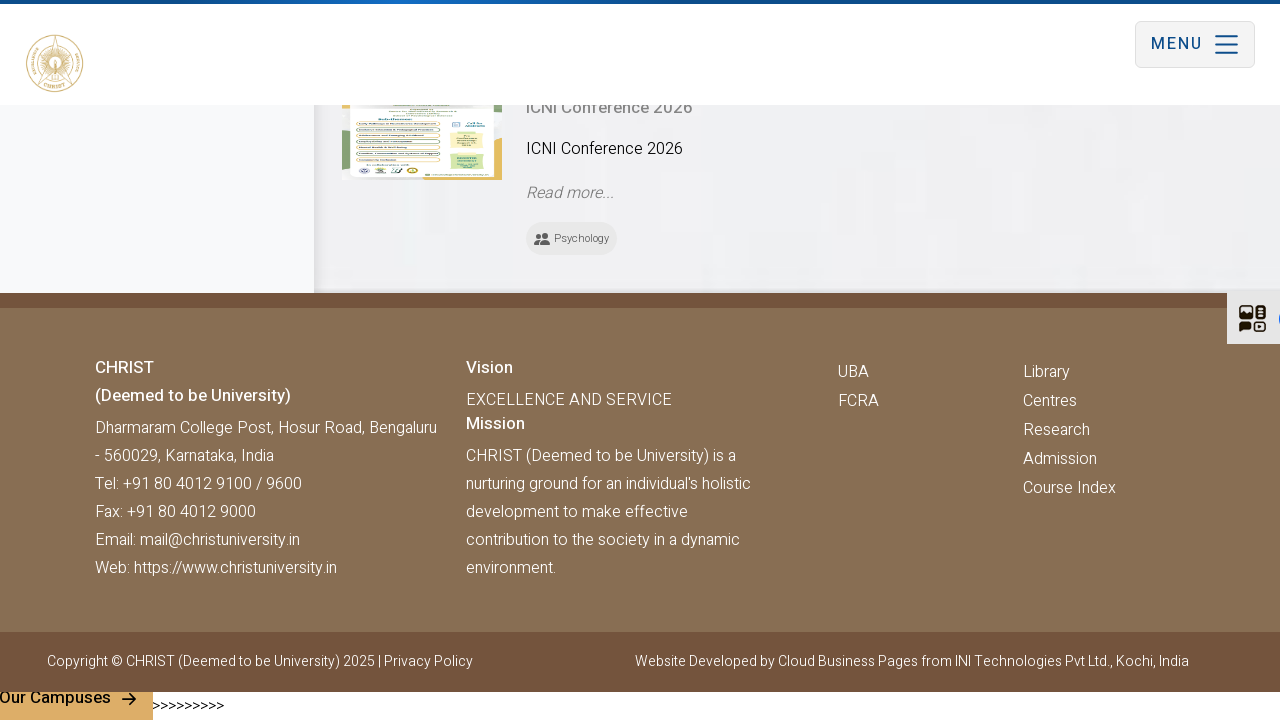

Scrolled to bottom of page (attempt 6/10)
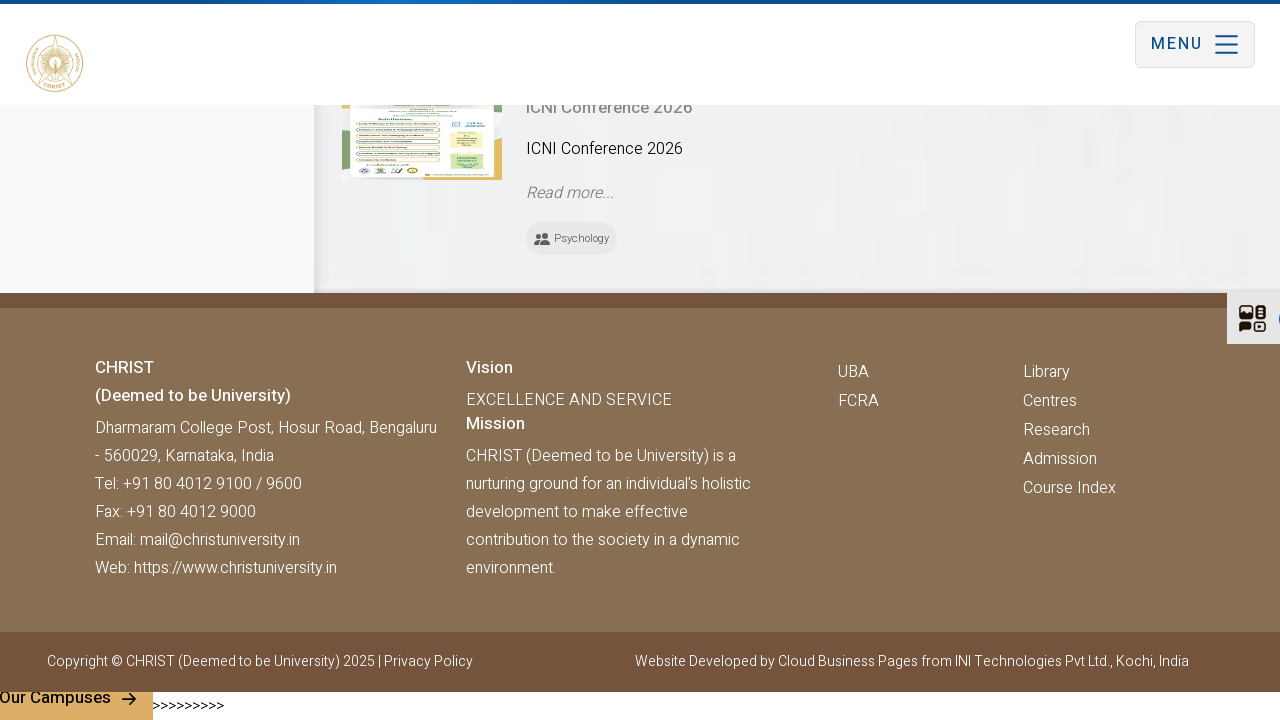

Waited 2 seconds for new event content to load
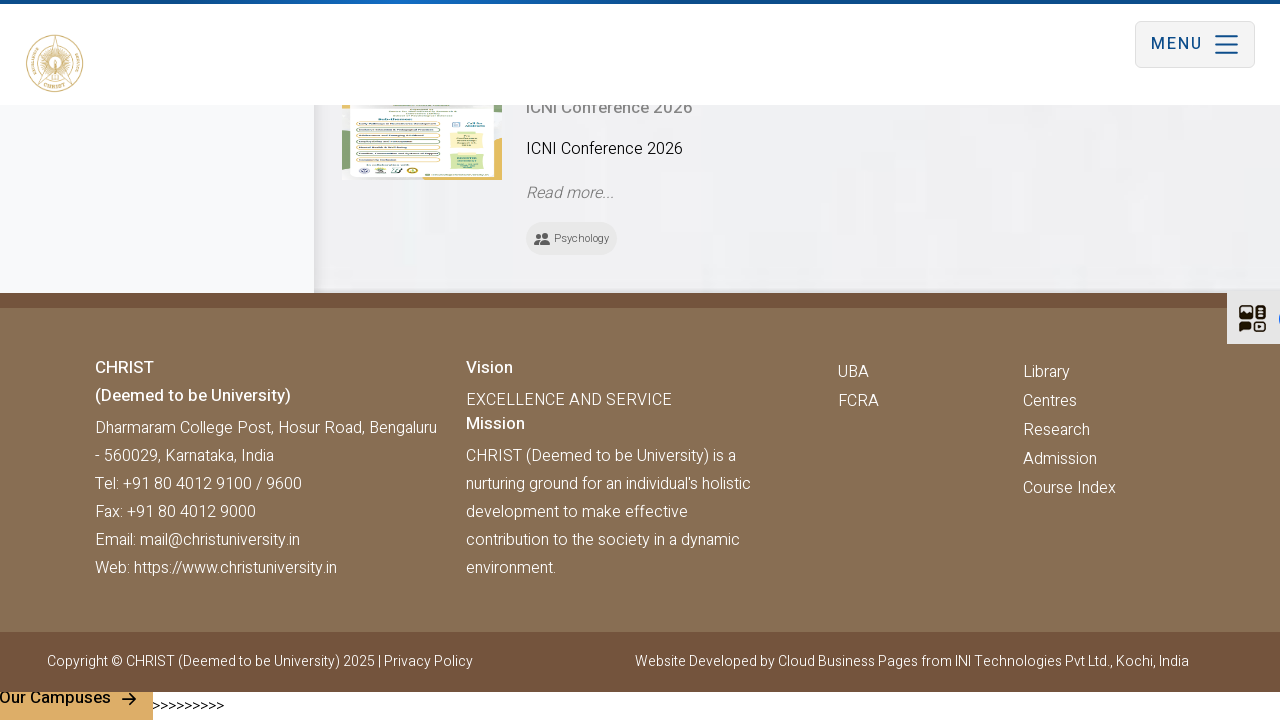

Retrieved updated scroll height after scrolling
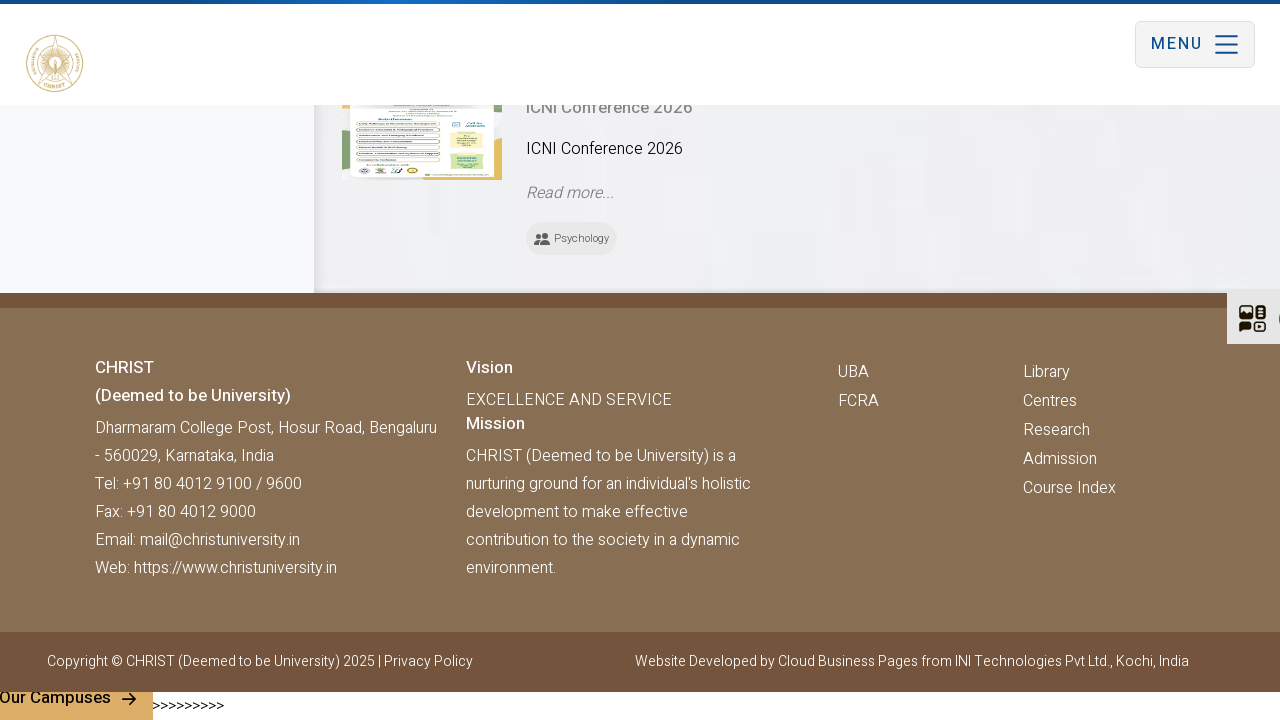

Scrolled to bottom of page (attempt 7/10)
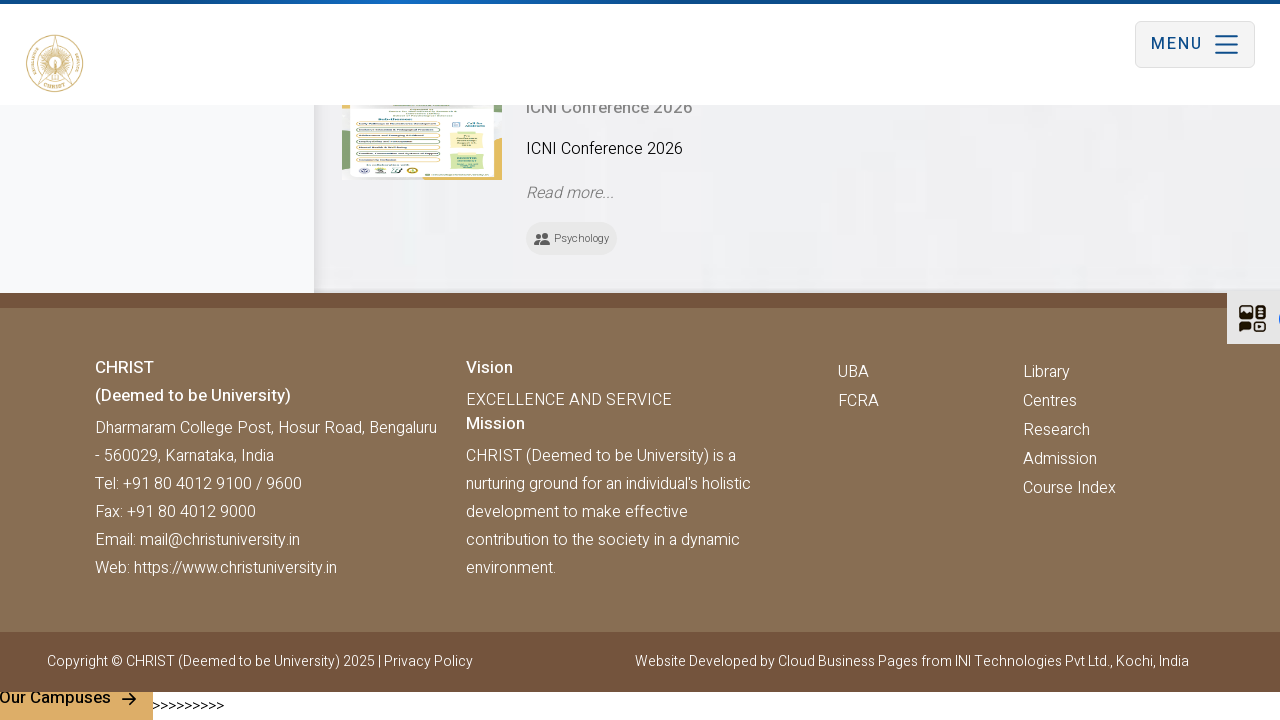

Waited 2 seconds for new event content to load
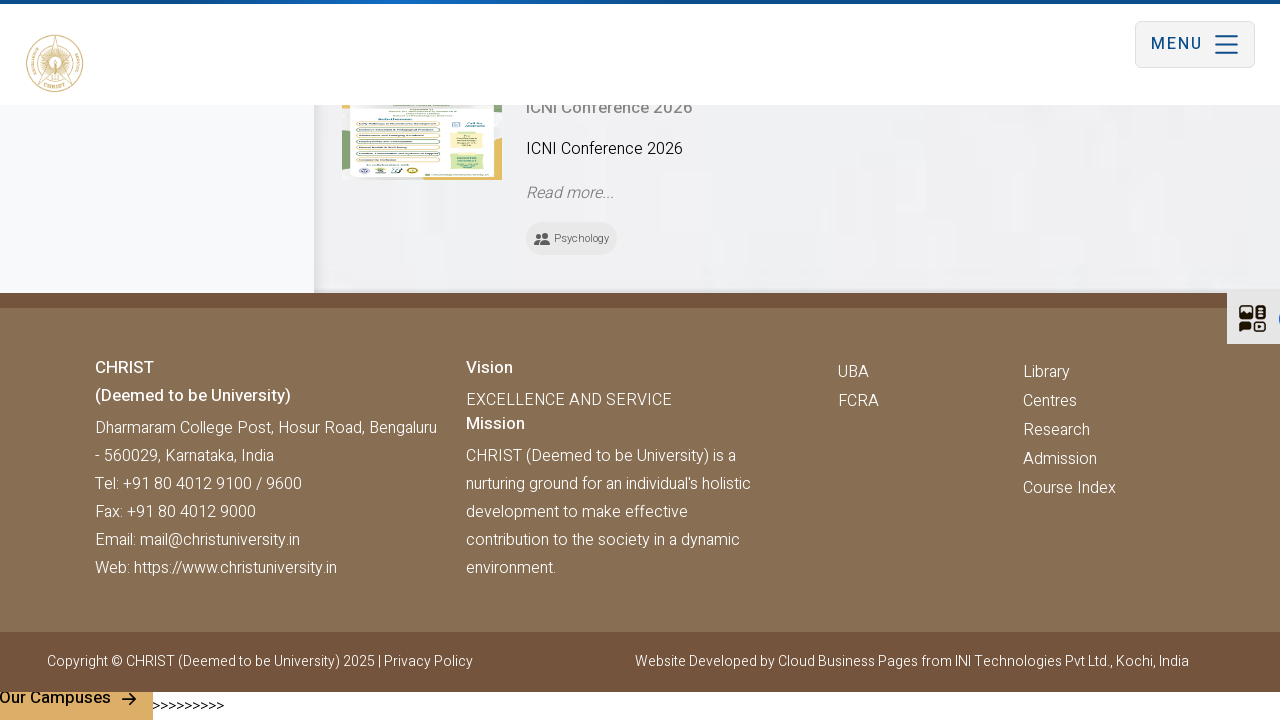

Retrieved updated scroll height after scrolling
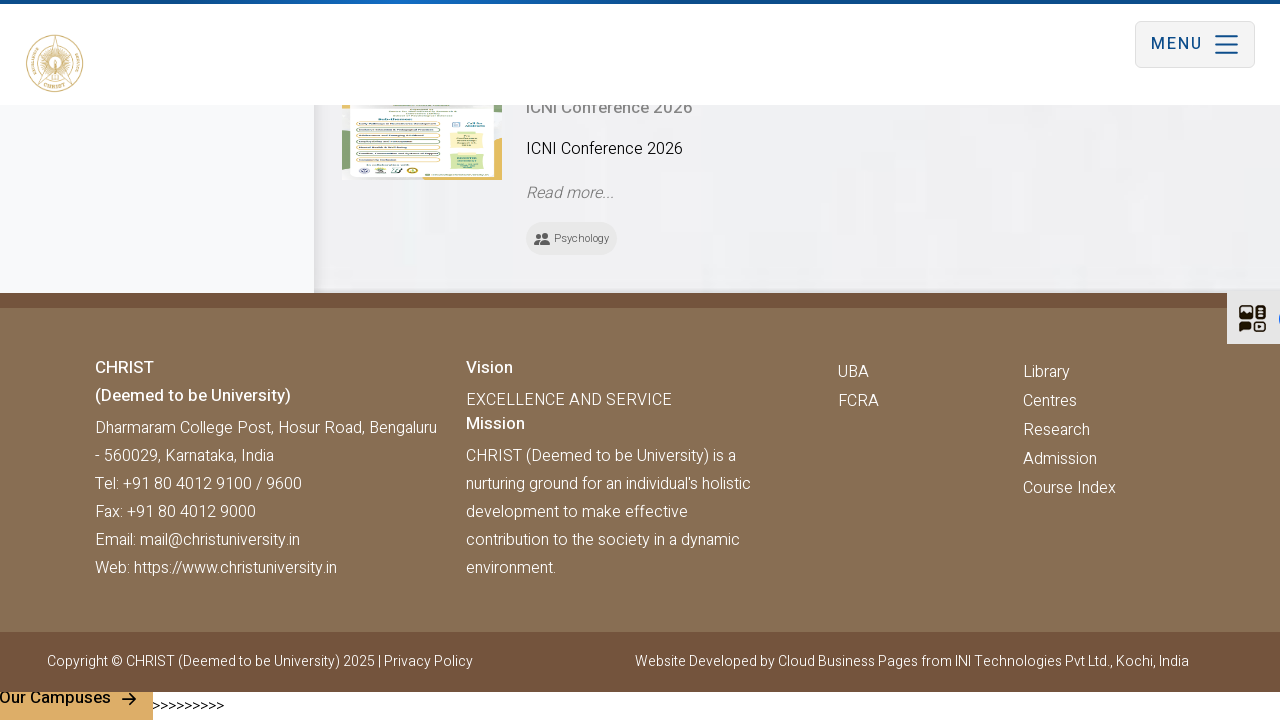

Scrolled to bottom of page (attempt 8/10)
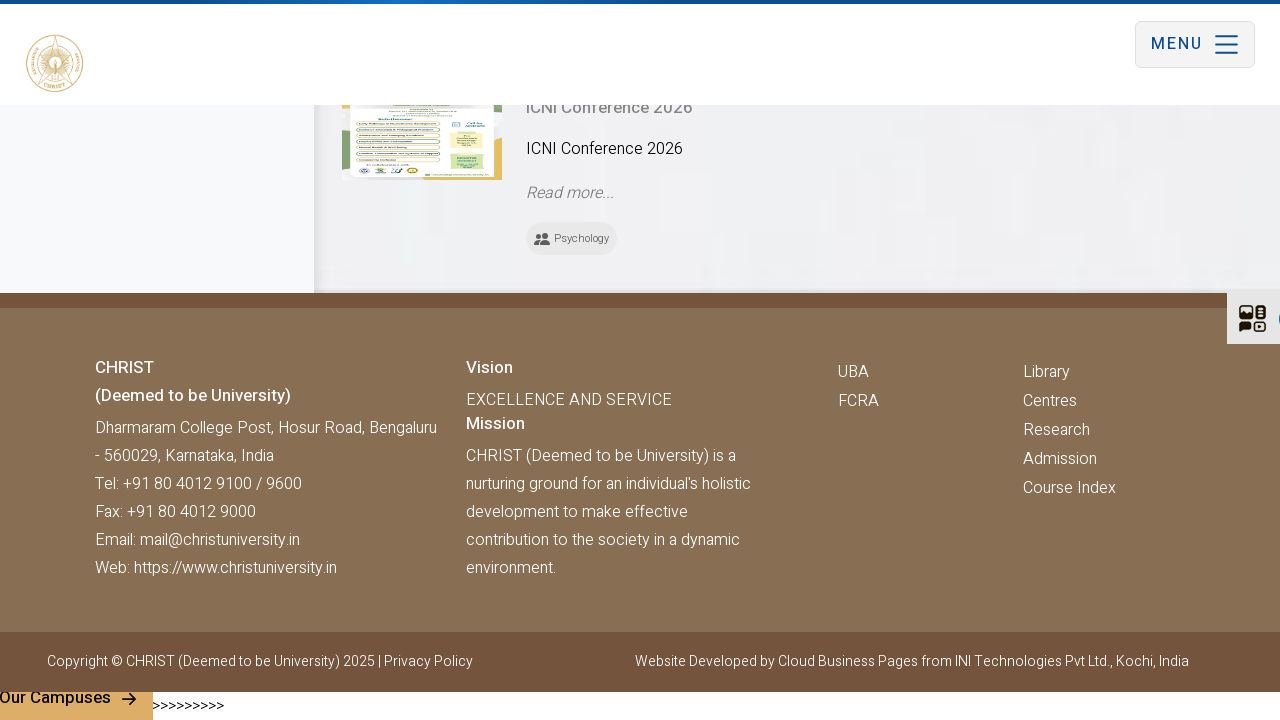

Waited 2 seconds for new event content to load
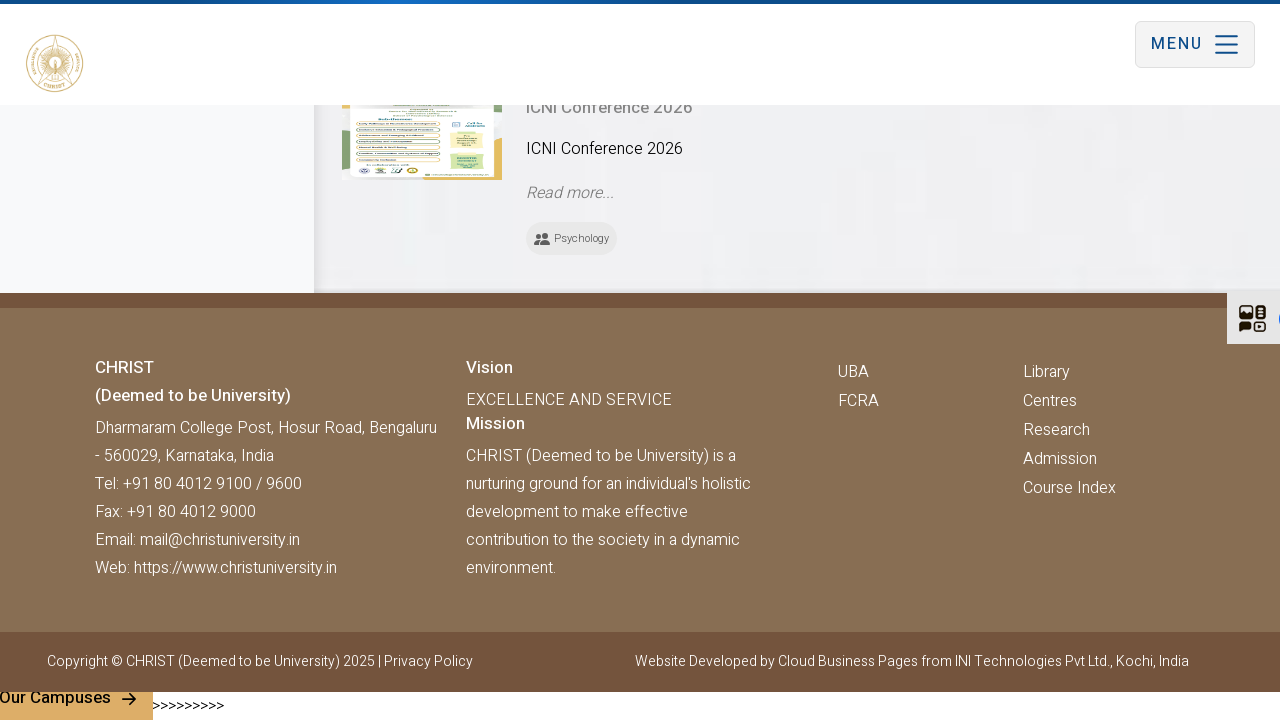

Retrieved updated scroll height after scrolling
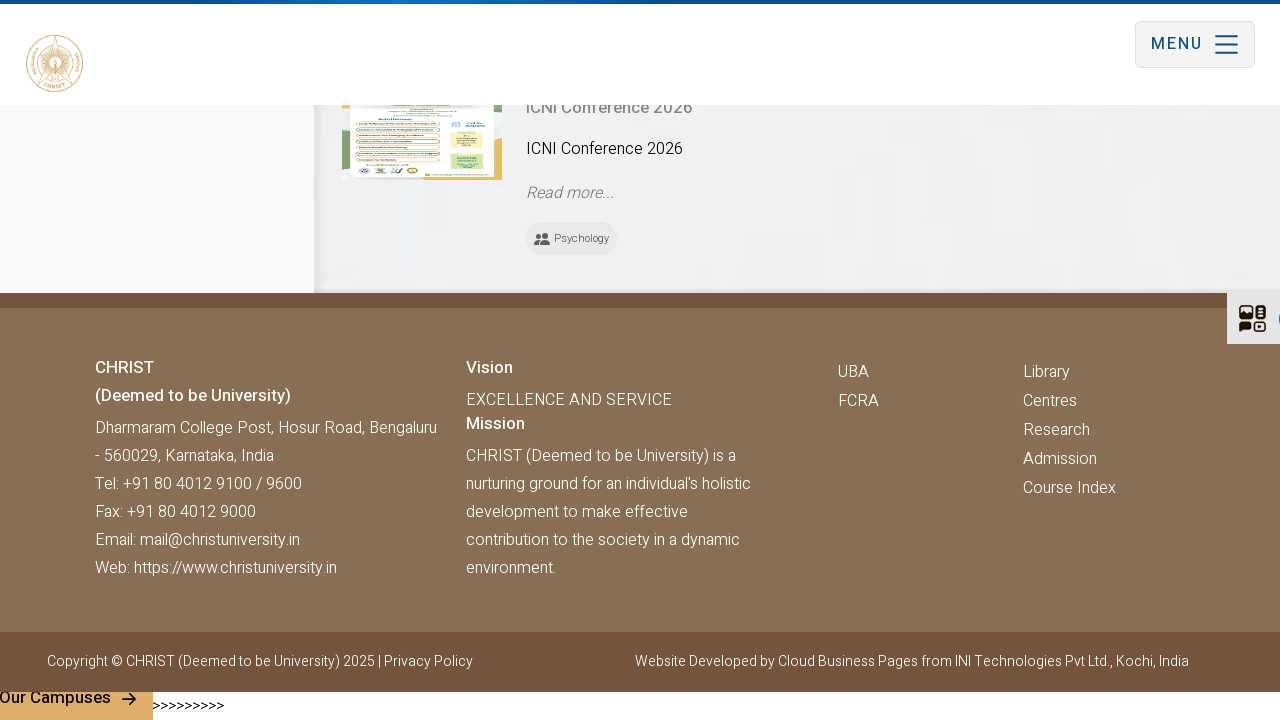

Scrolled to bottom of page (attempt 9/10)
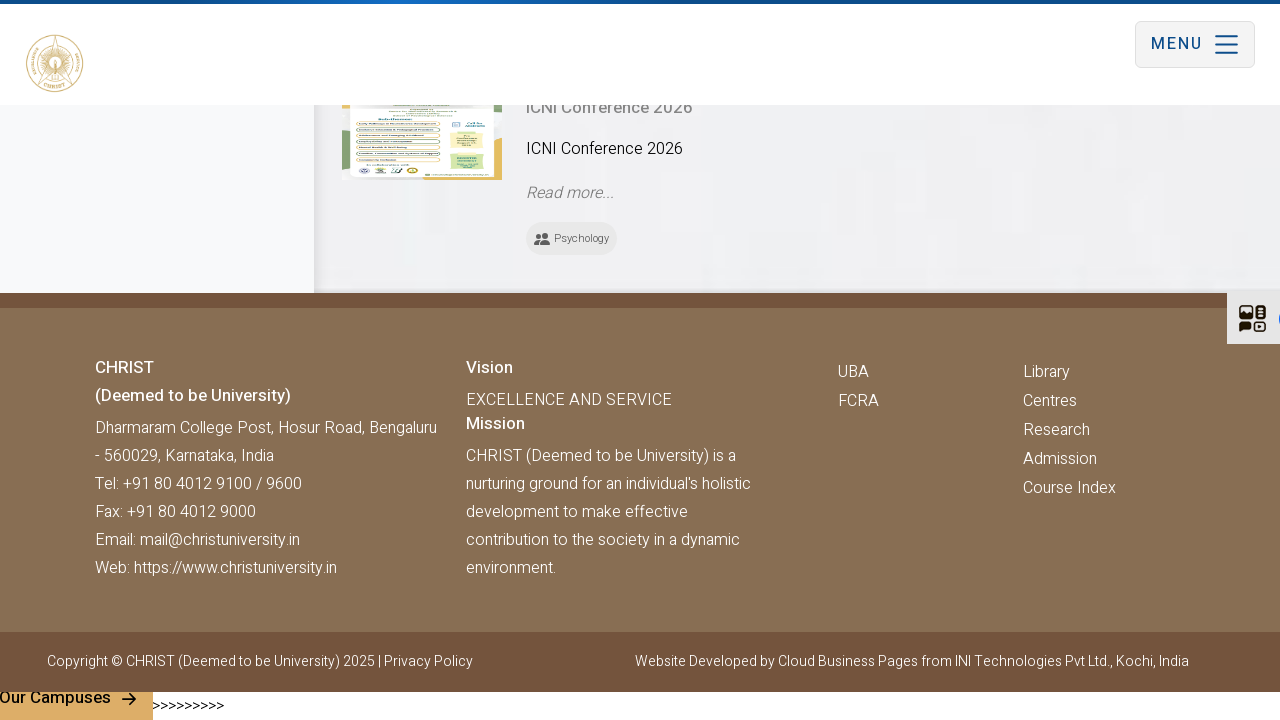

Waited 2 seconds for new event content to load
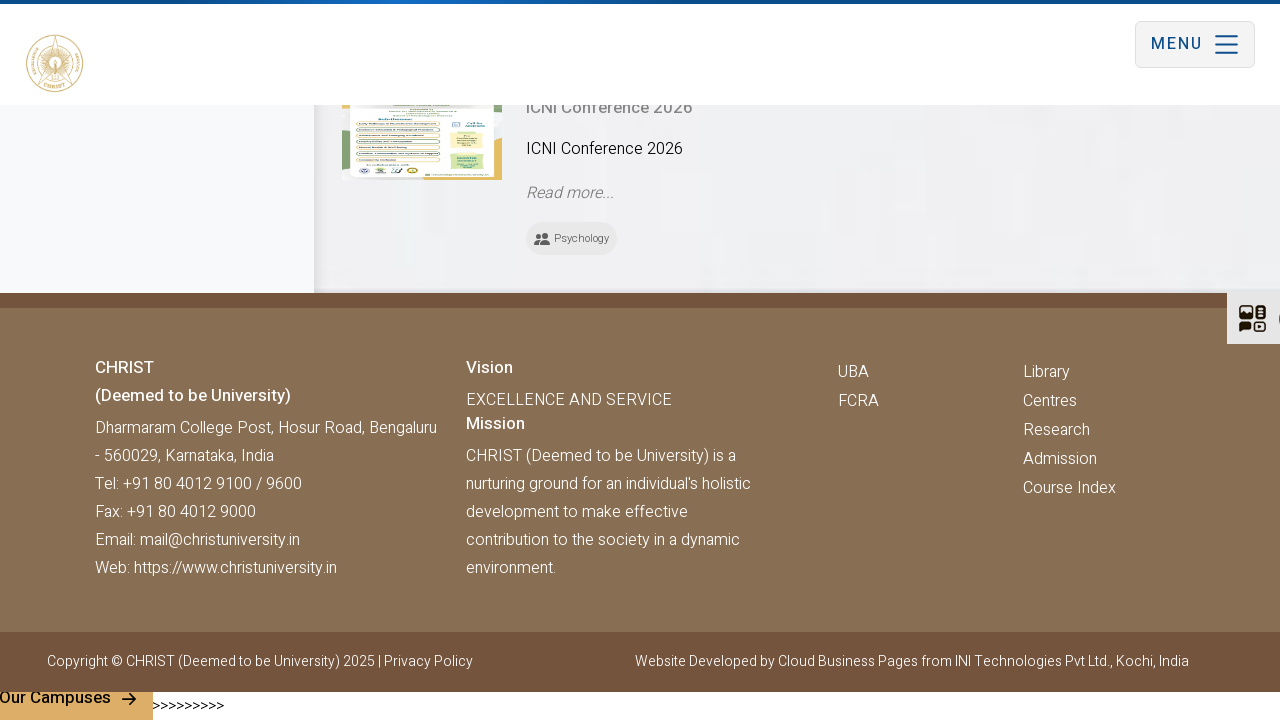

Retrieved updated scroll height after scrolling
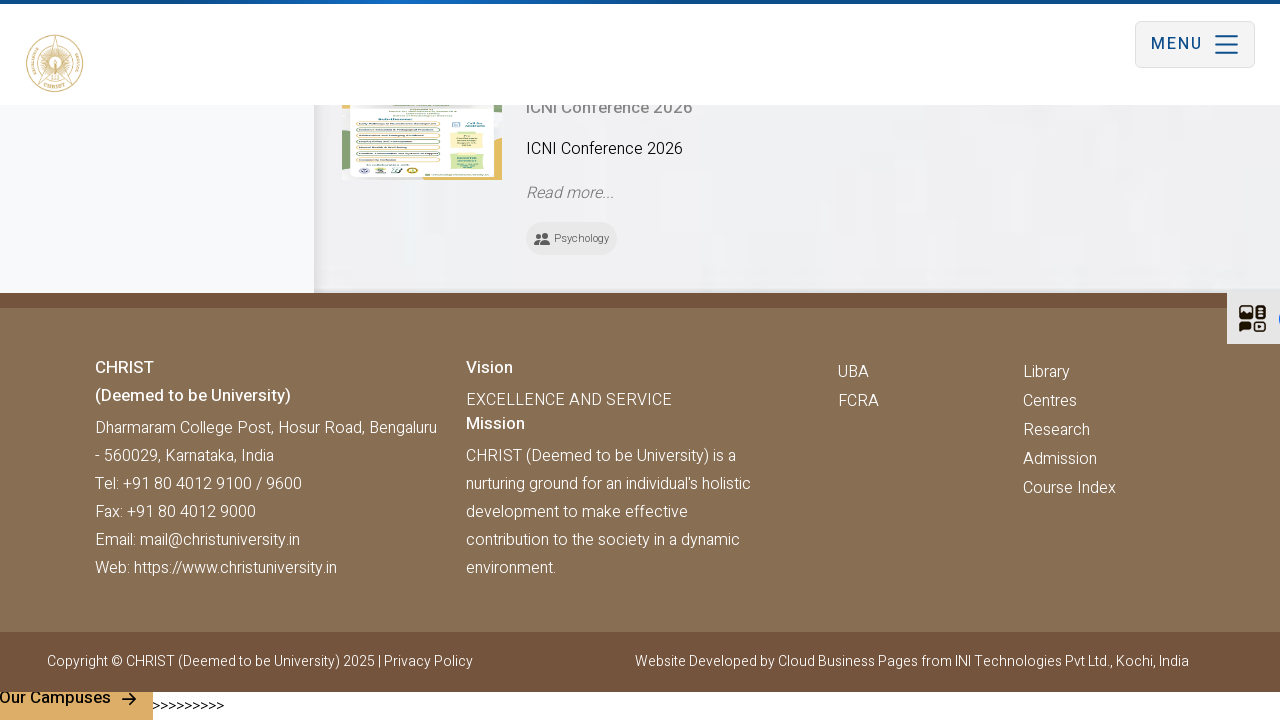

Scrolled to bottom of page (attempt 10/10)
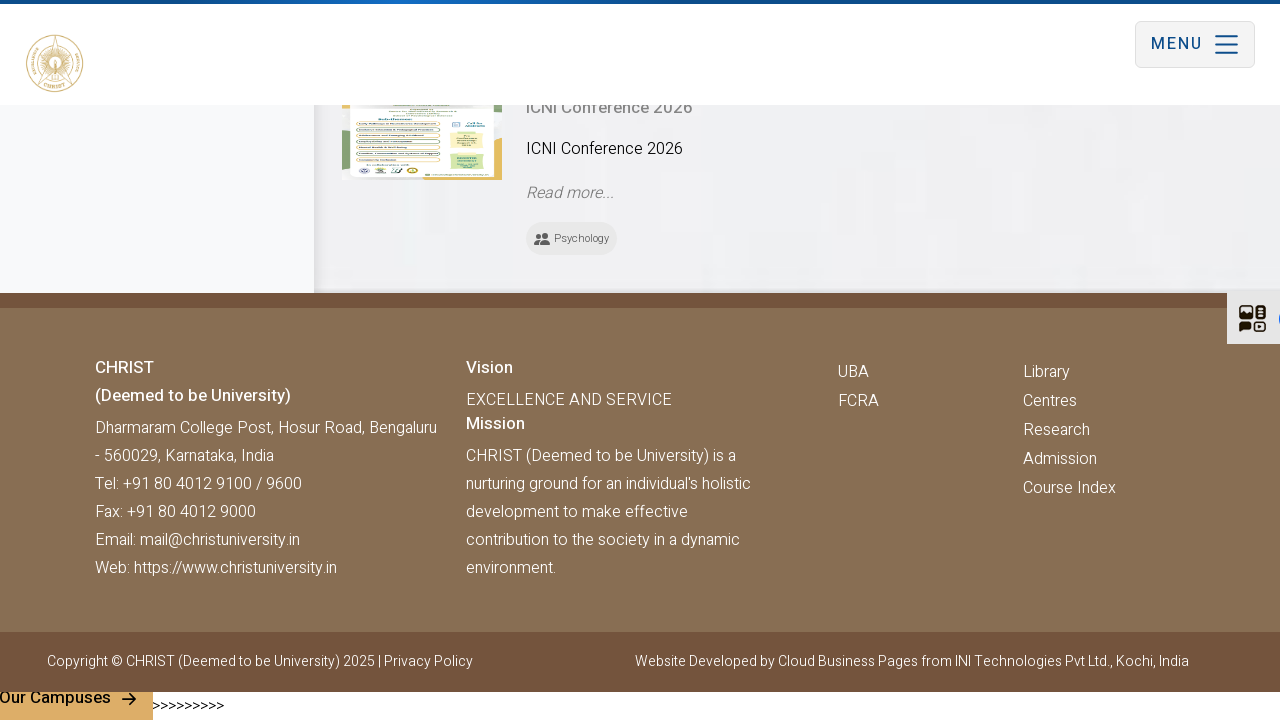

Waited 2 seconds for new event content to load
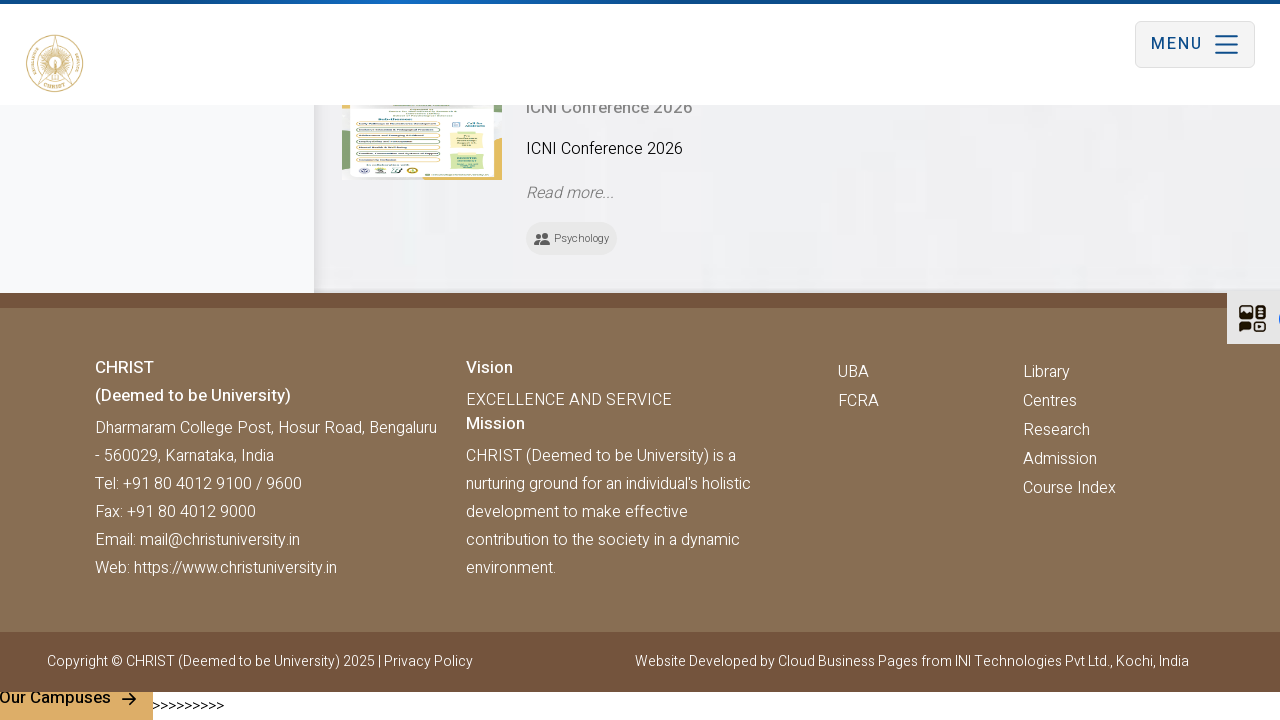

Retrieved updated scroll height after scrolling
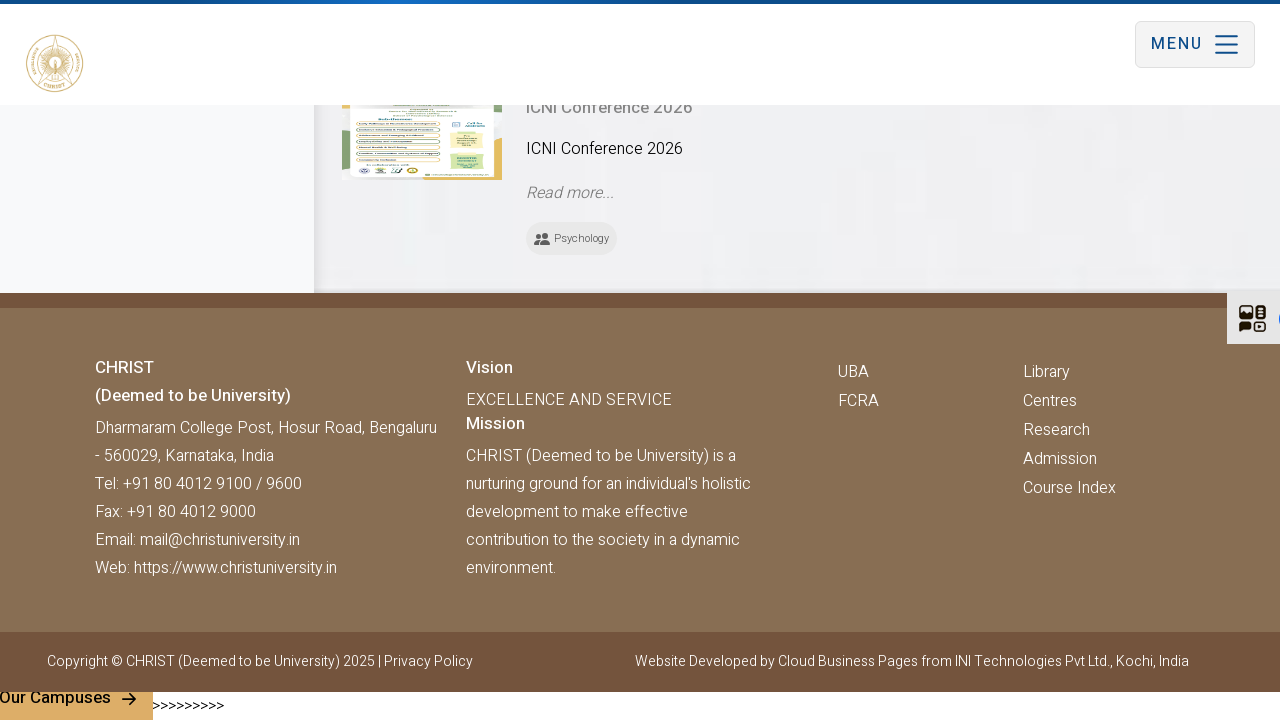

Verified all event containers are visible after lazy-loading completed
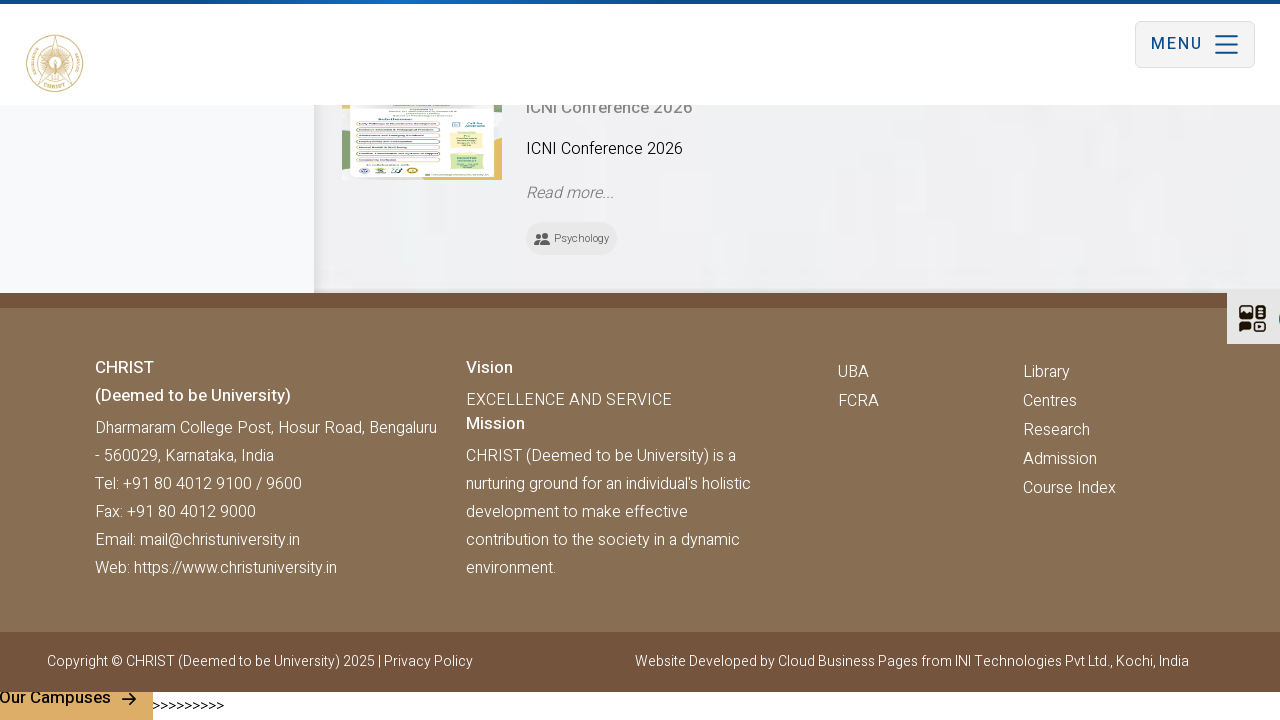

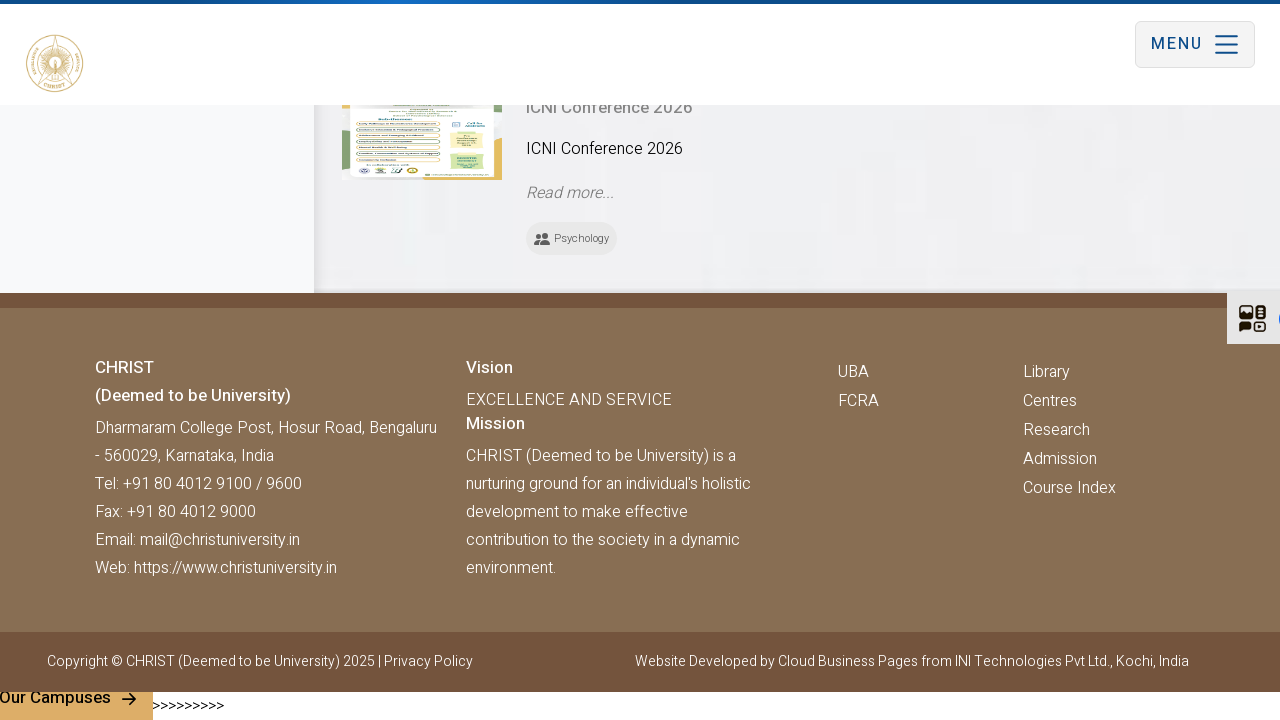